Tests form interaction by extracting a hidden attribute value from an element, calculating a mathematical result based on it, filling in the answer field, checking two checkboxes, and submitting the form.

Starting URL: http://suninjuly.github.io/get_attribute.html

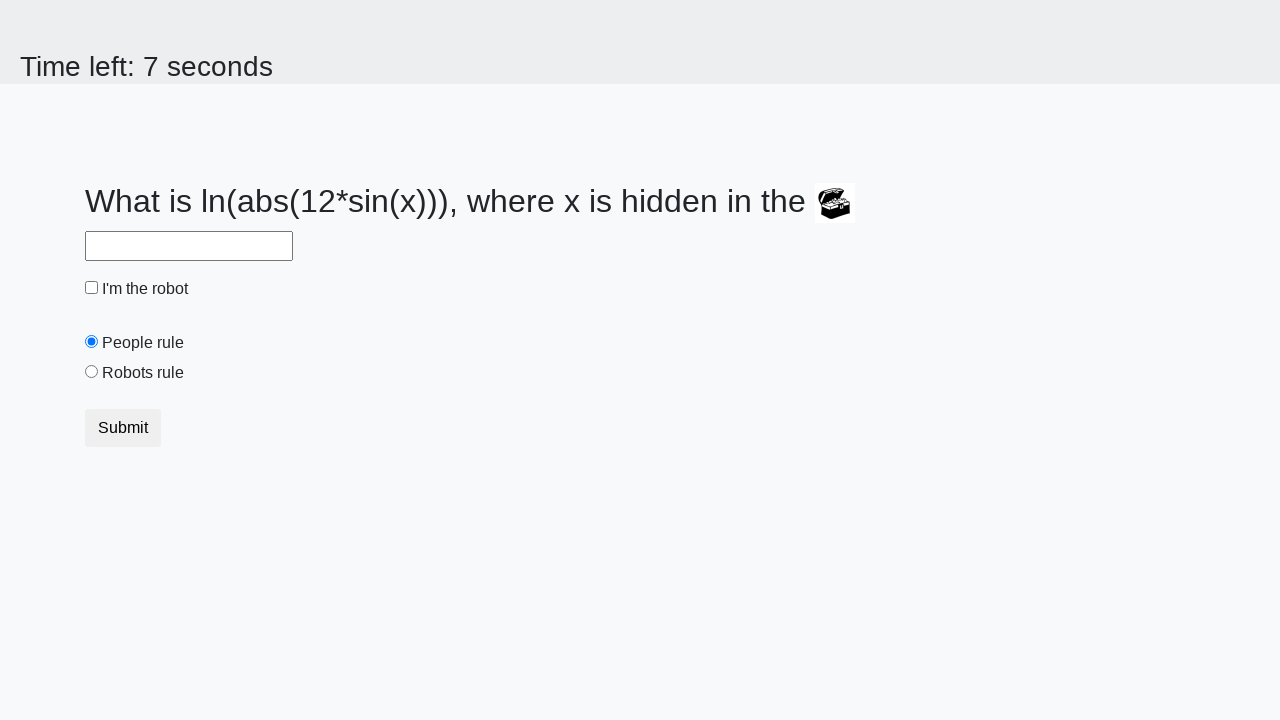

Located the treasure element with hidden attribute
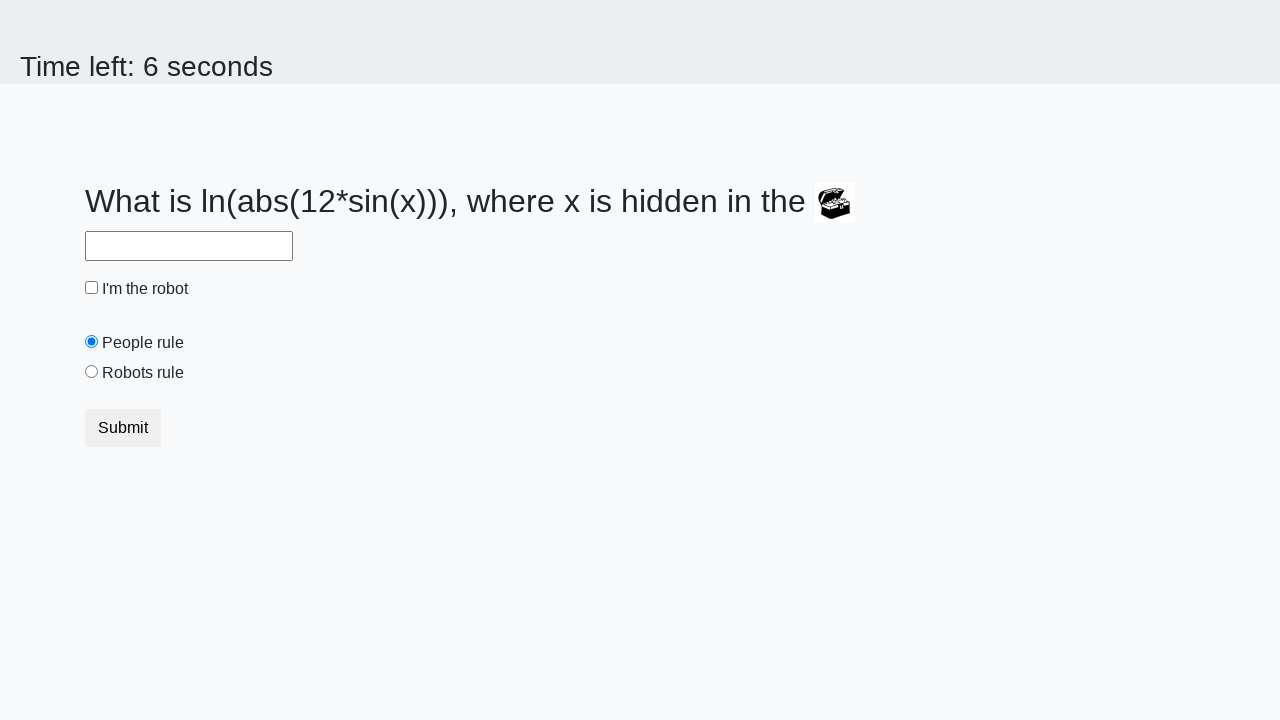

Extracted hidden attribute value: 163
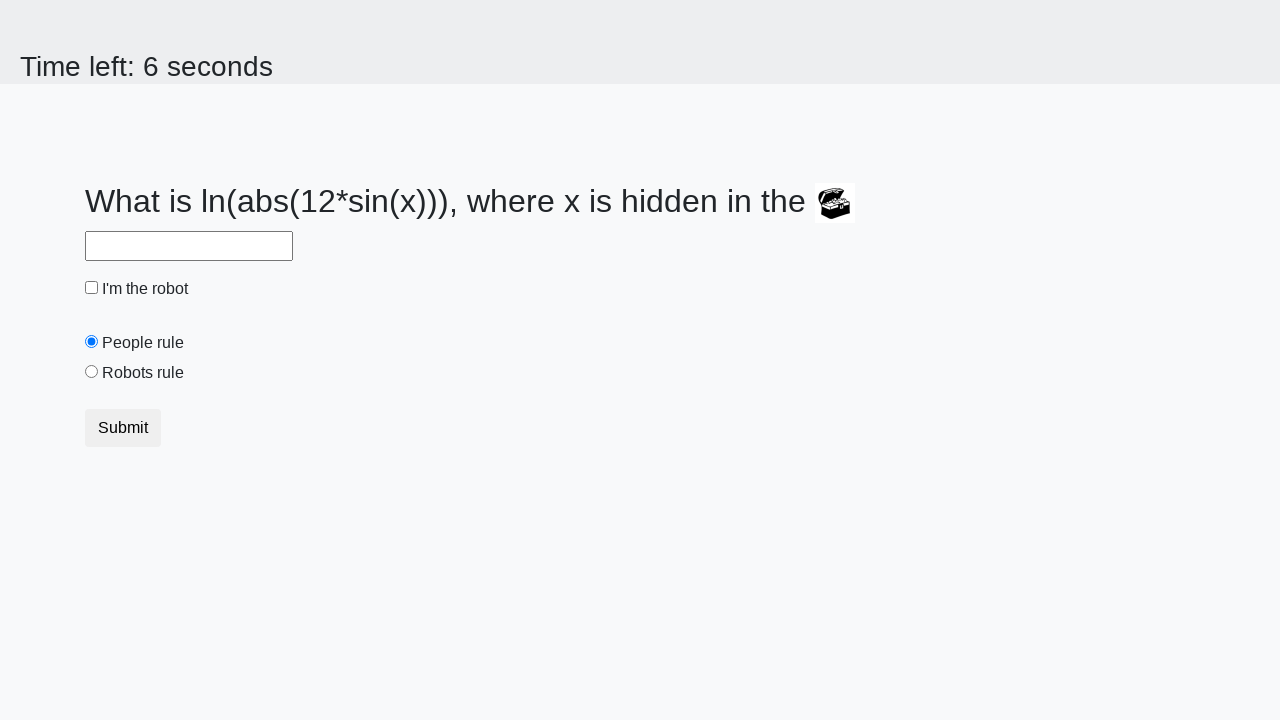

Calculated mathematical result: 1.449016102475939
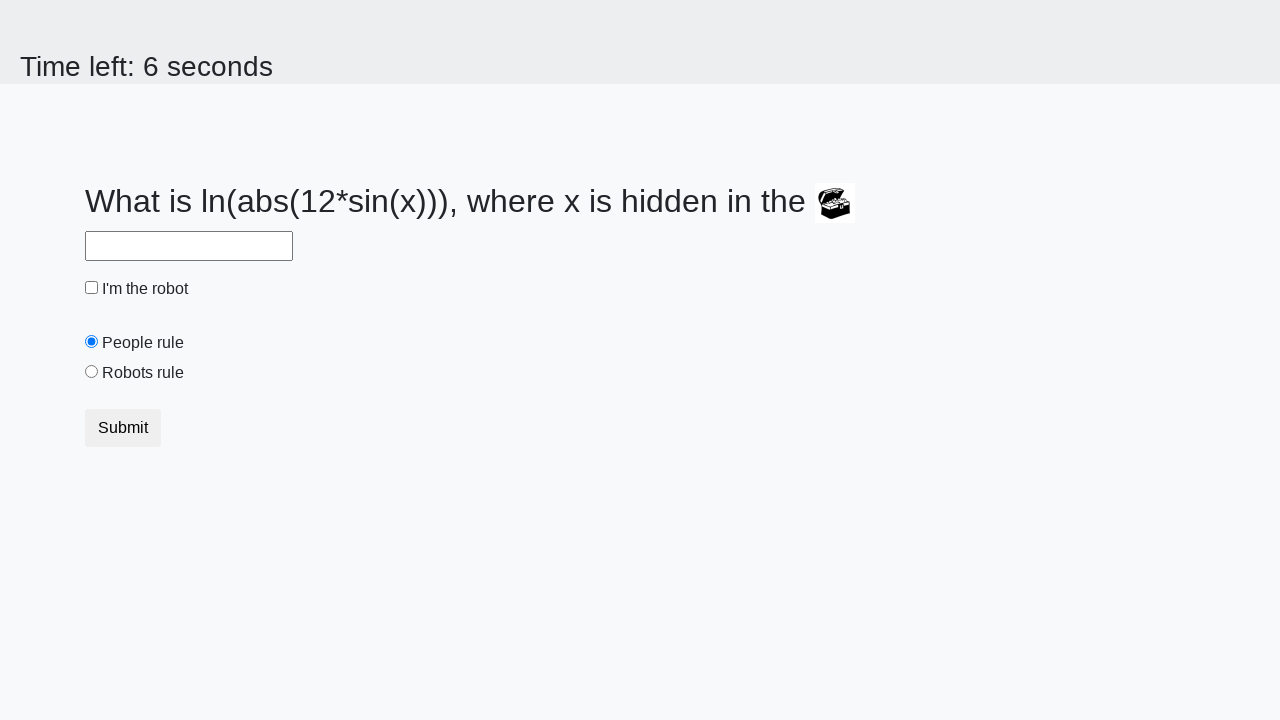

Filled answer field with calculated value: 1.449016102475939 on input#answer
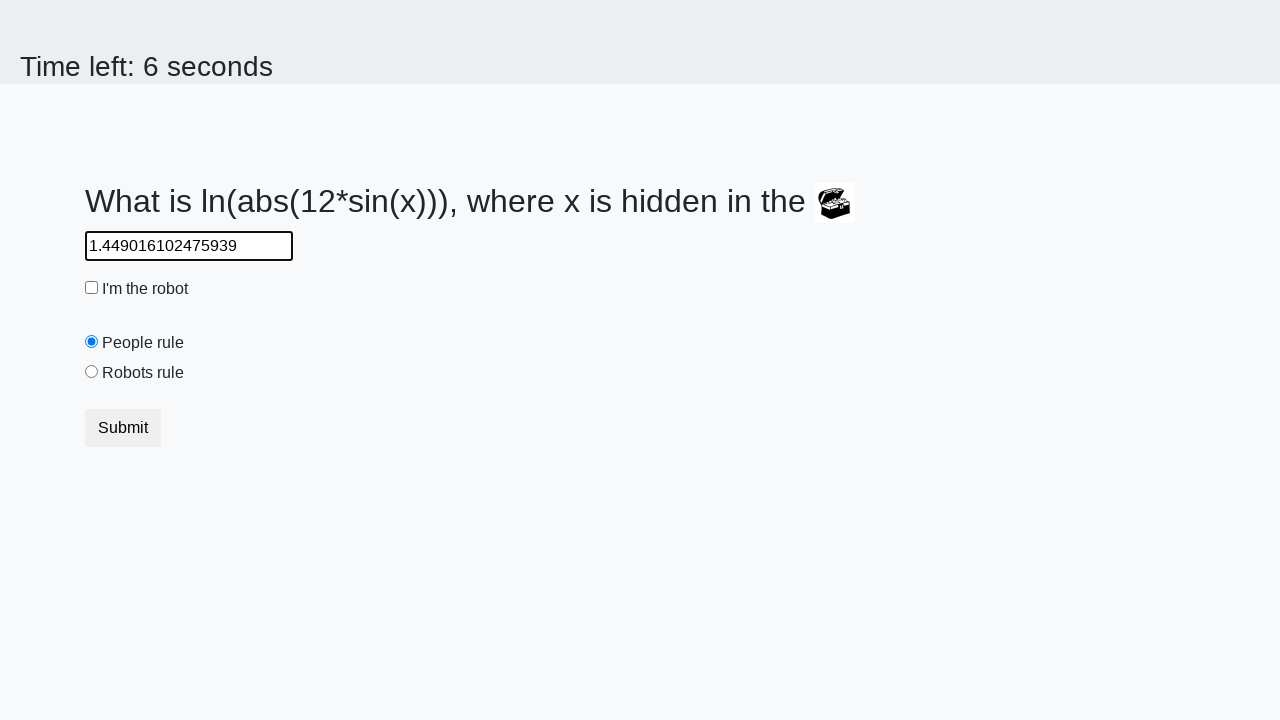

Checked the robot checkbox at (92, 288) on #robotCheckbox
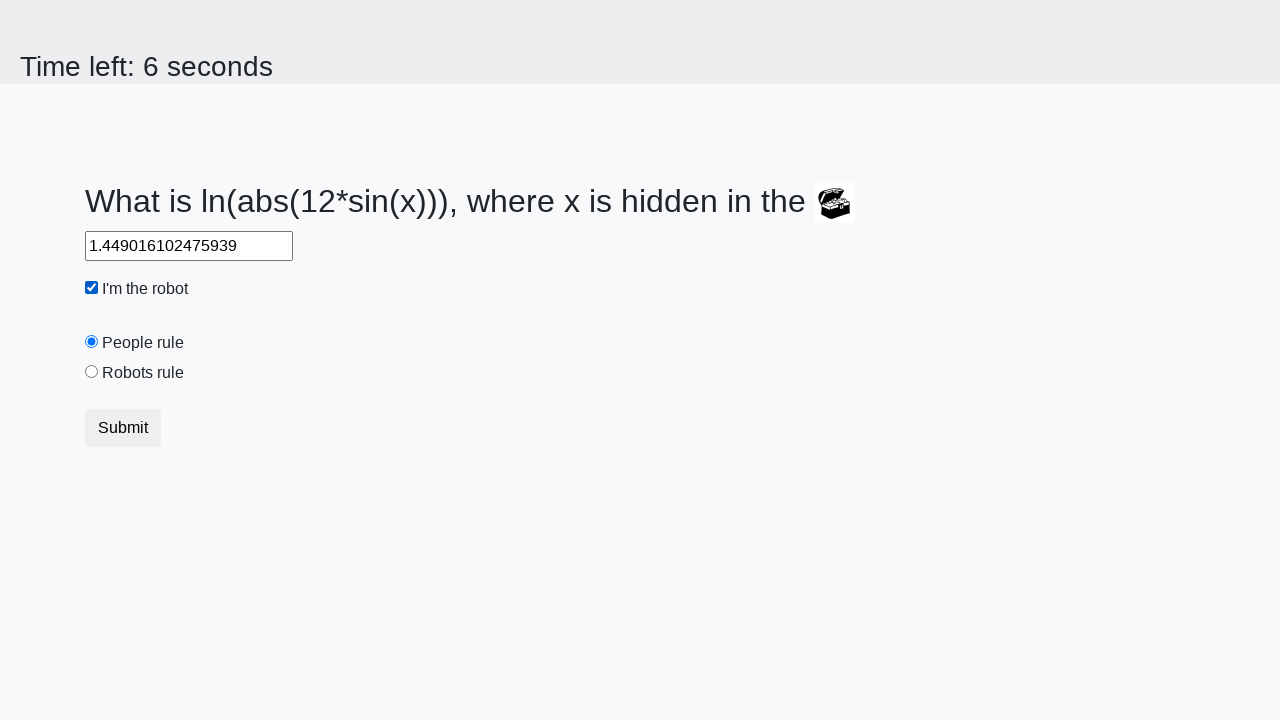

Checked the robots rule checkbox at (92, 372) on #robotsRule
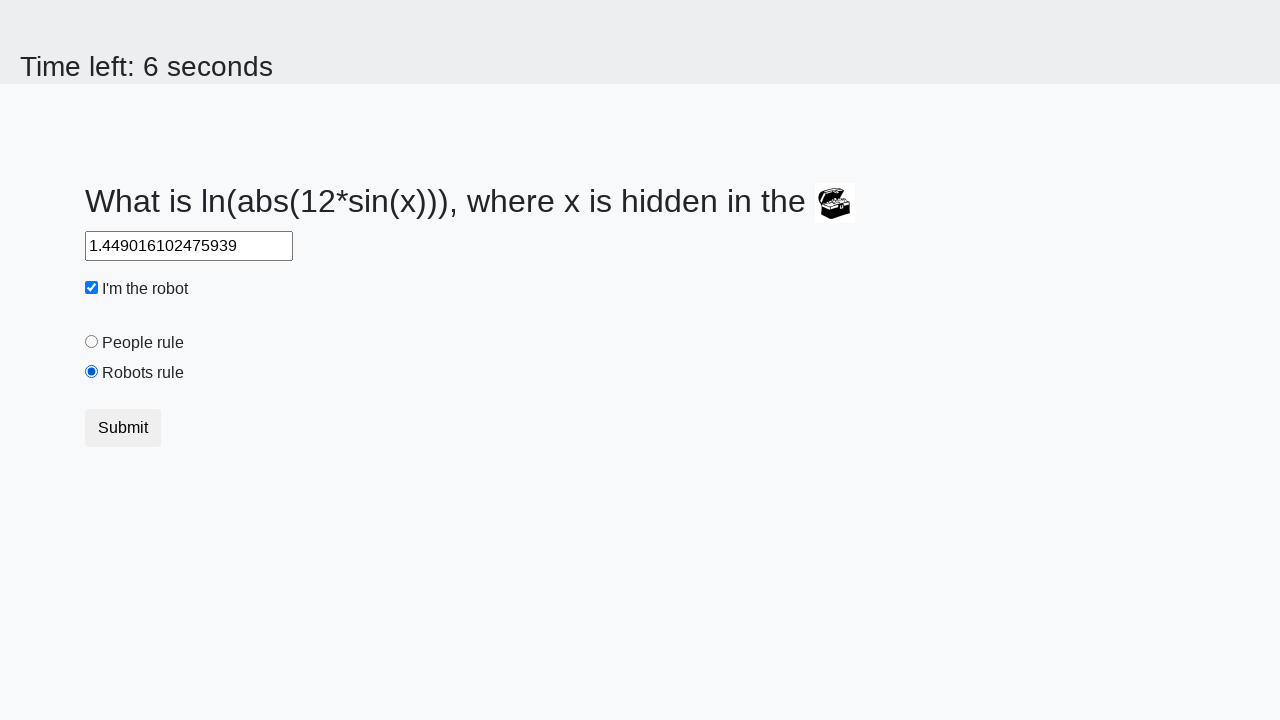

Submitted the form at (123, 428) on button.btn
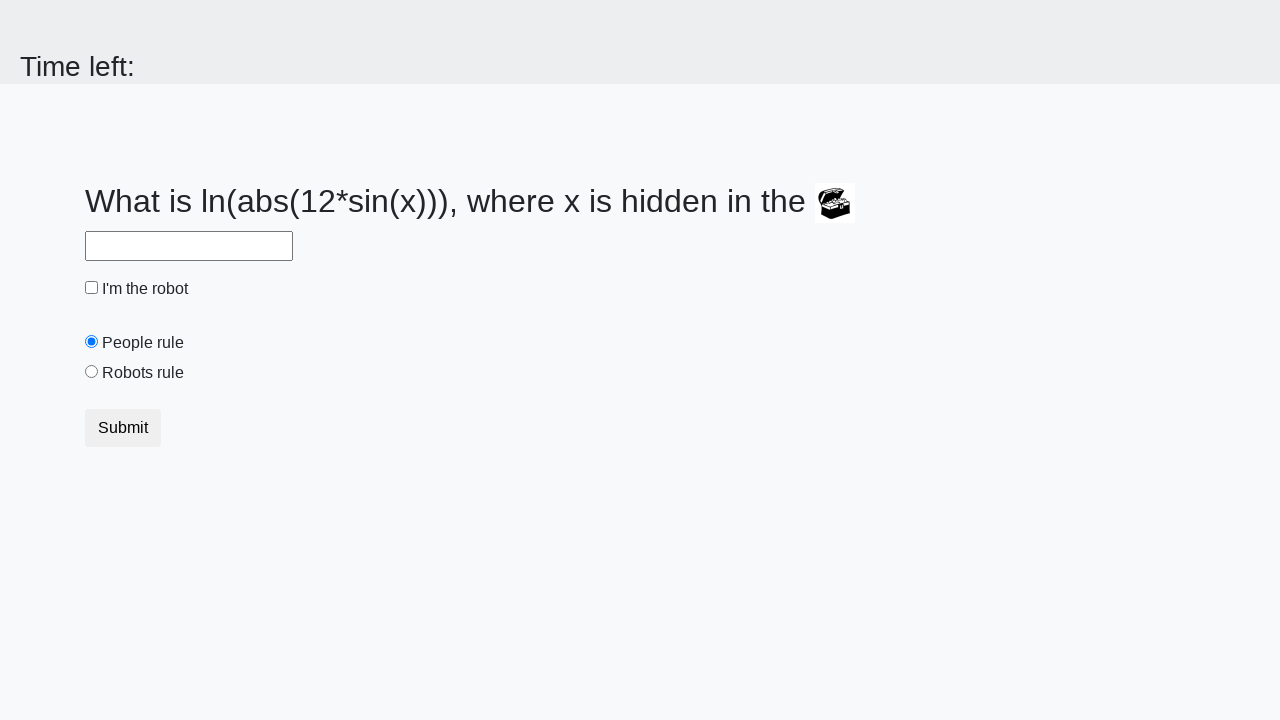

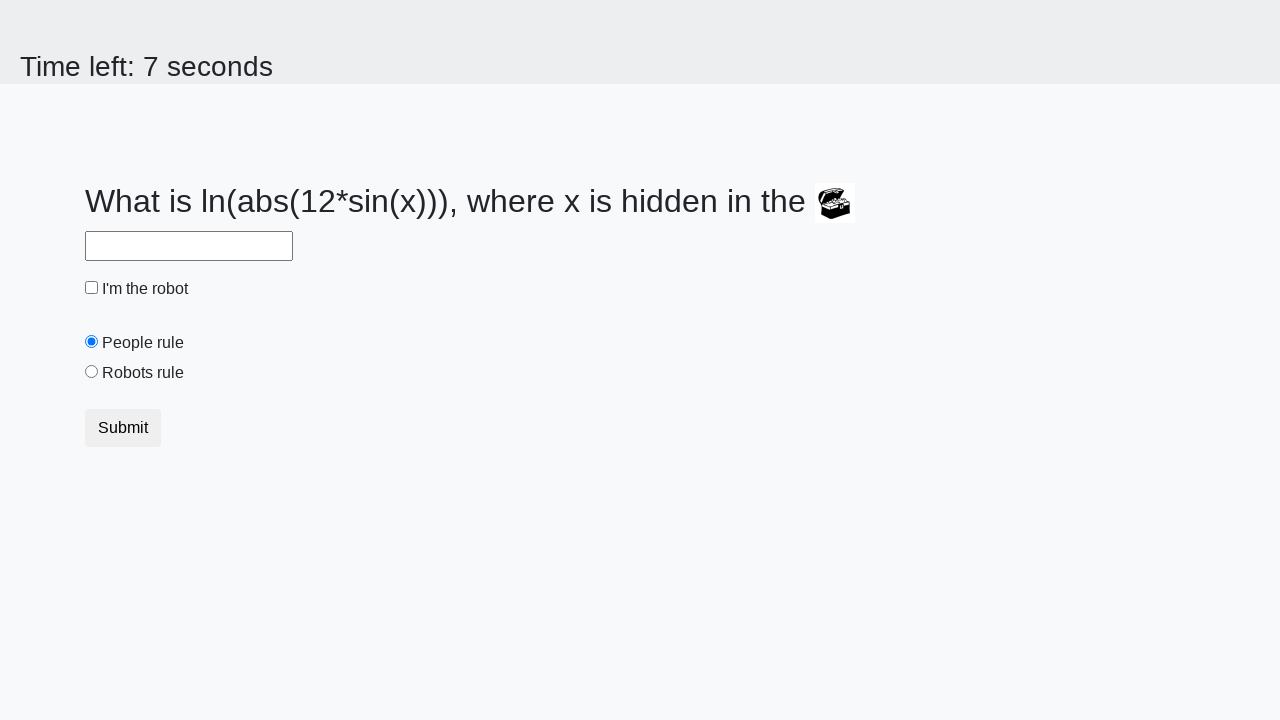